Tests alert handling on KSRTC website by clicking search without selecting a start place, verifying the alert message, and accepting it

Starting URL: https://ksrtc.in/

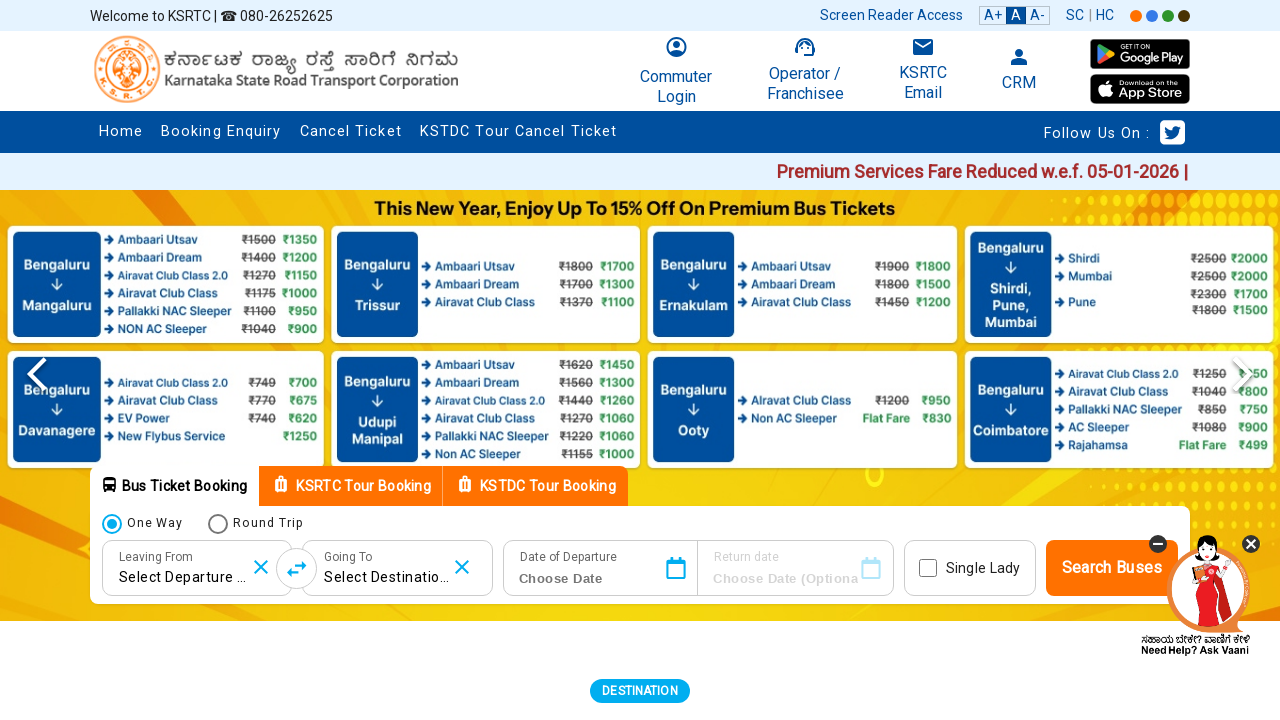

Clicked search button without selecting start place at (1112, 568) on #submitSearch
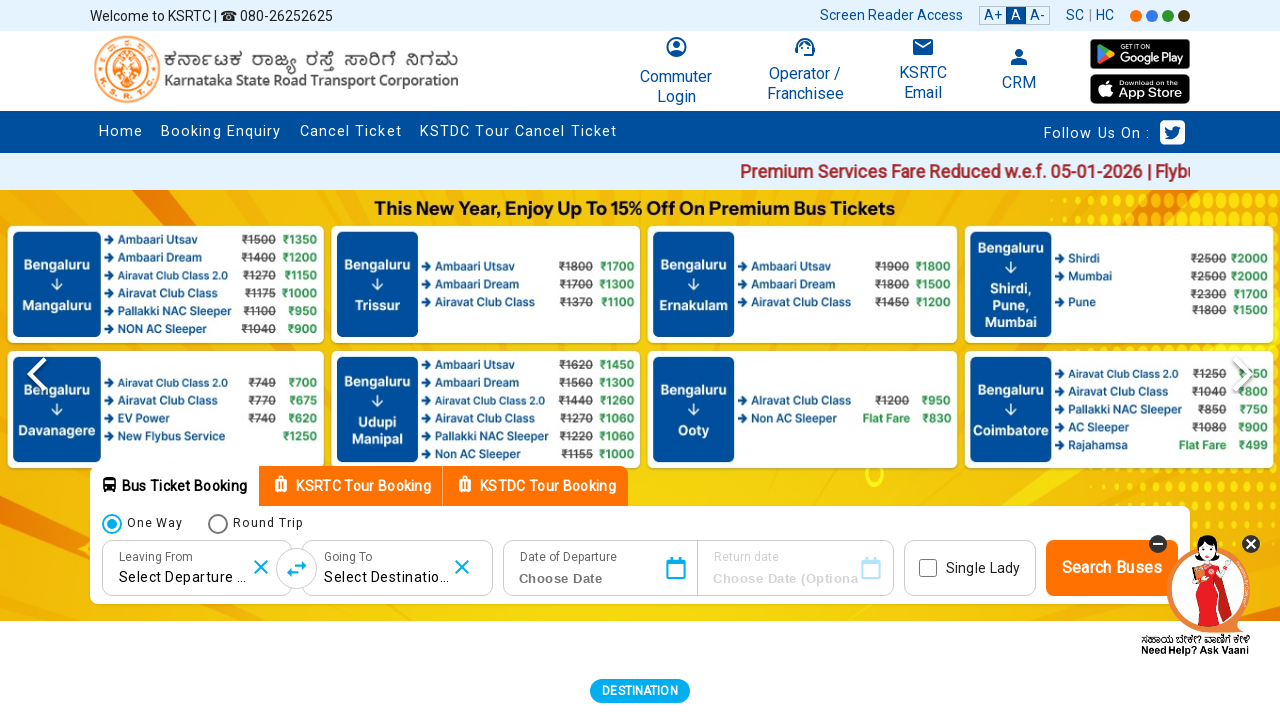

Set up initial dialog handler
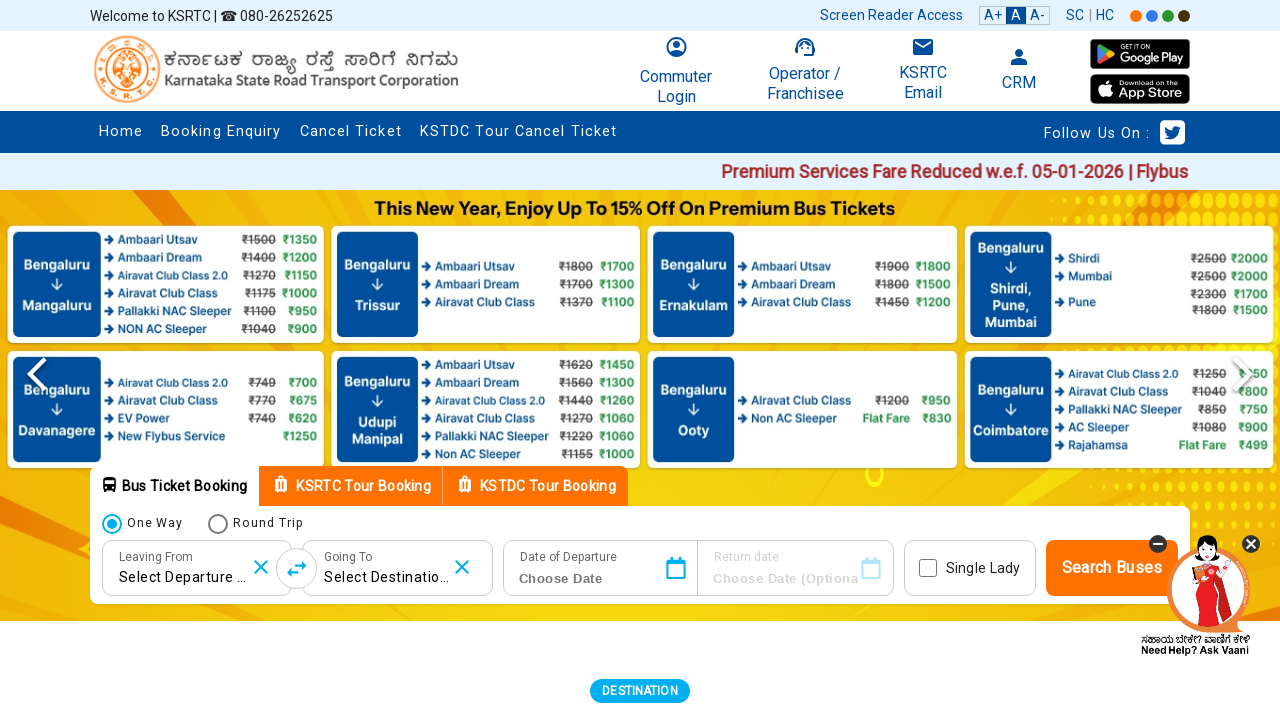

Set up enhanced dialog handler to verify alert message
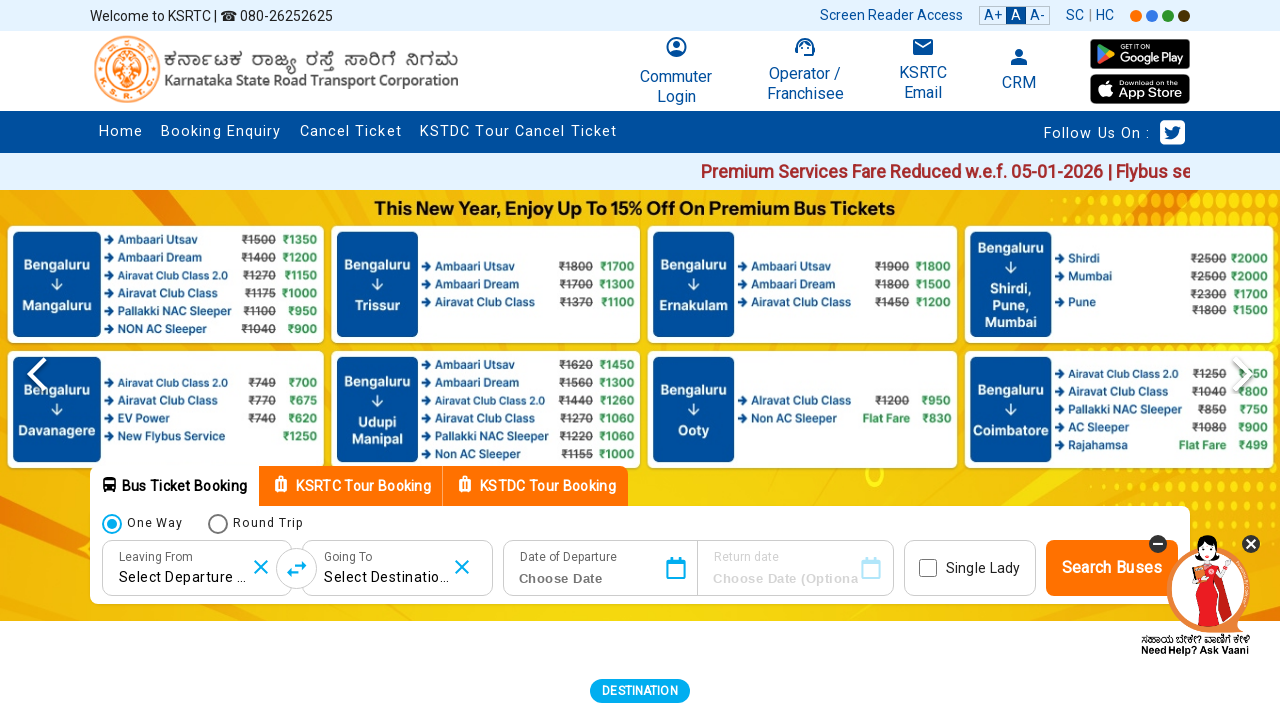

Clicked search button to trigger alert and verify message at (1112, 568) on #submitSearch
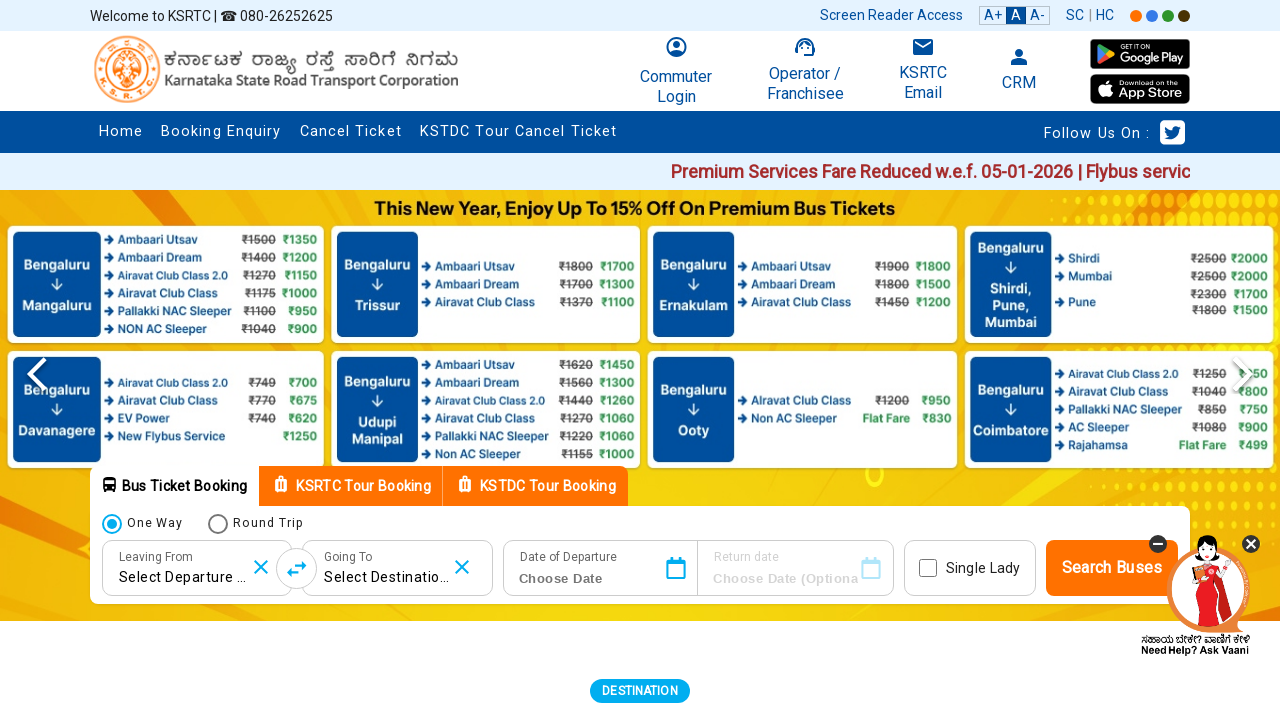

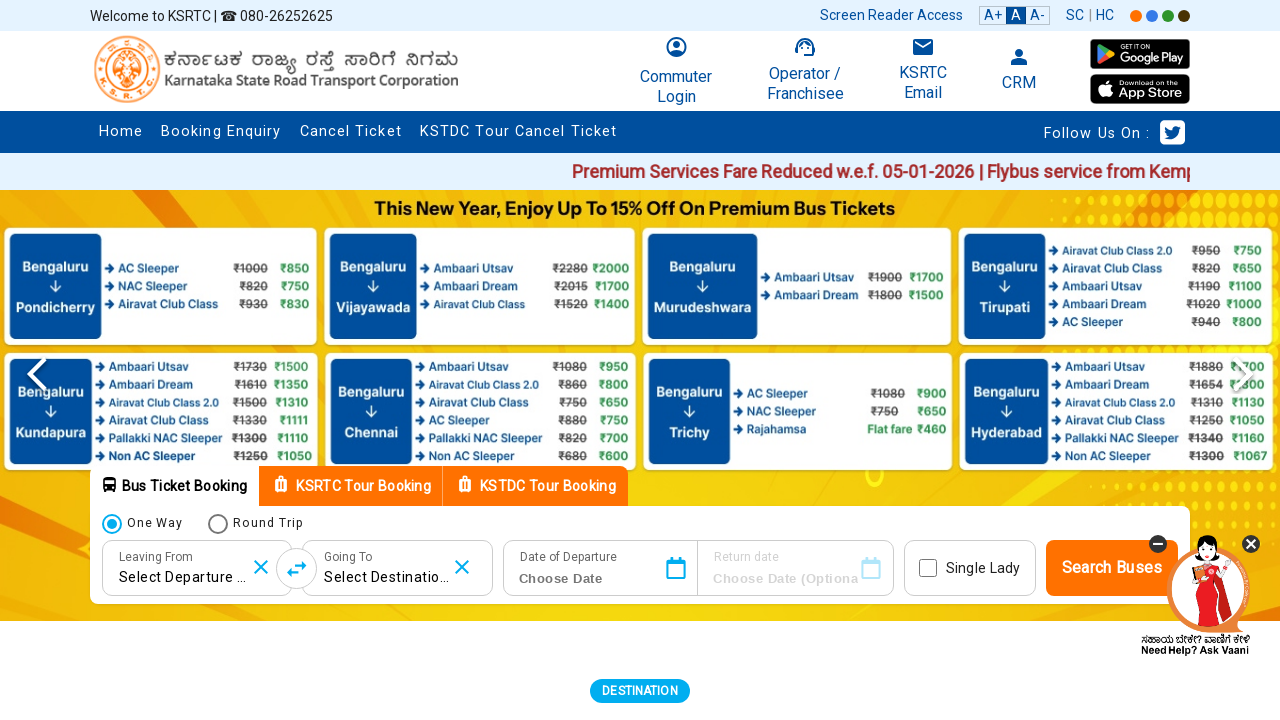